Tests required field validation by submitting an empty form and verifying an error message is displayed.

Starting URL: https://cac-tat.s3.eu-central-1.amazonaws.com/index.html

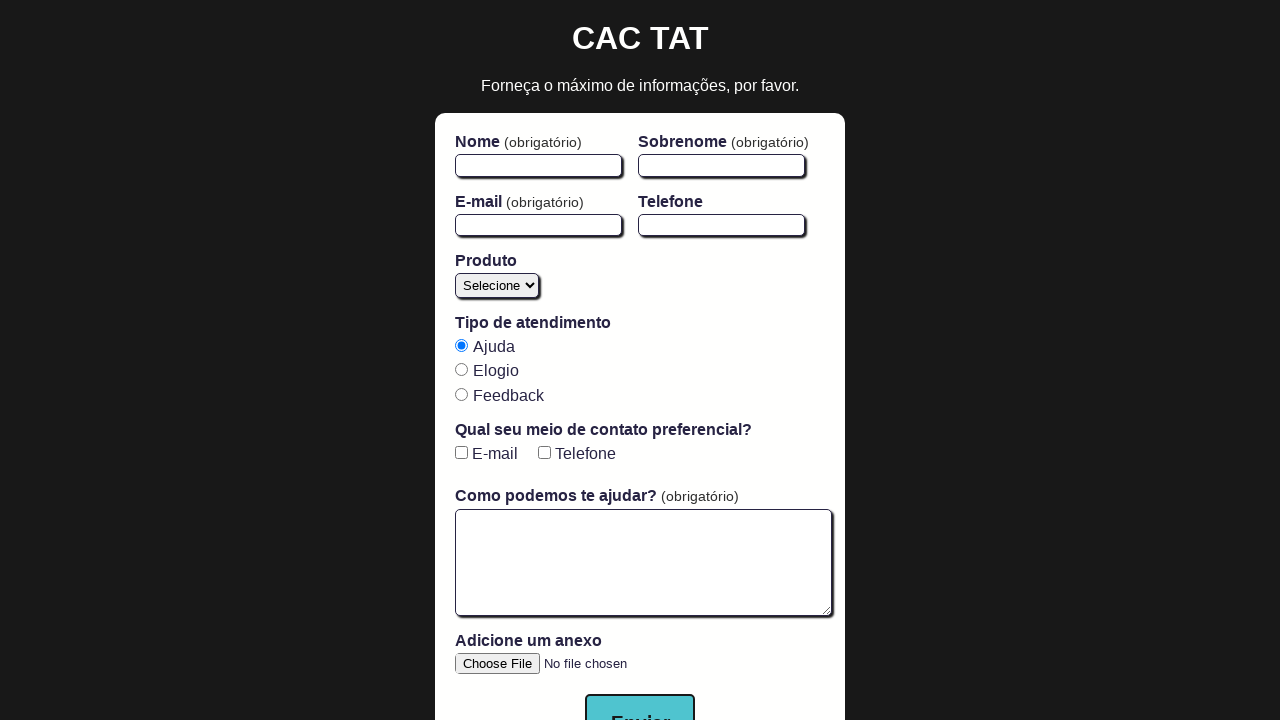

Navigated to form page
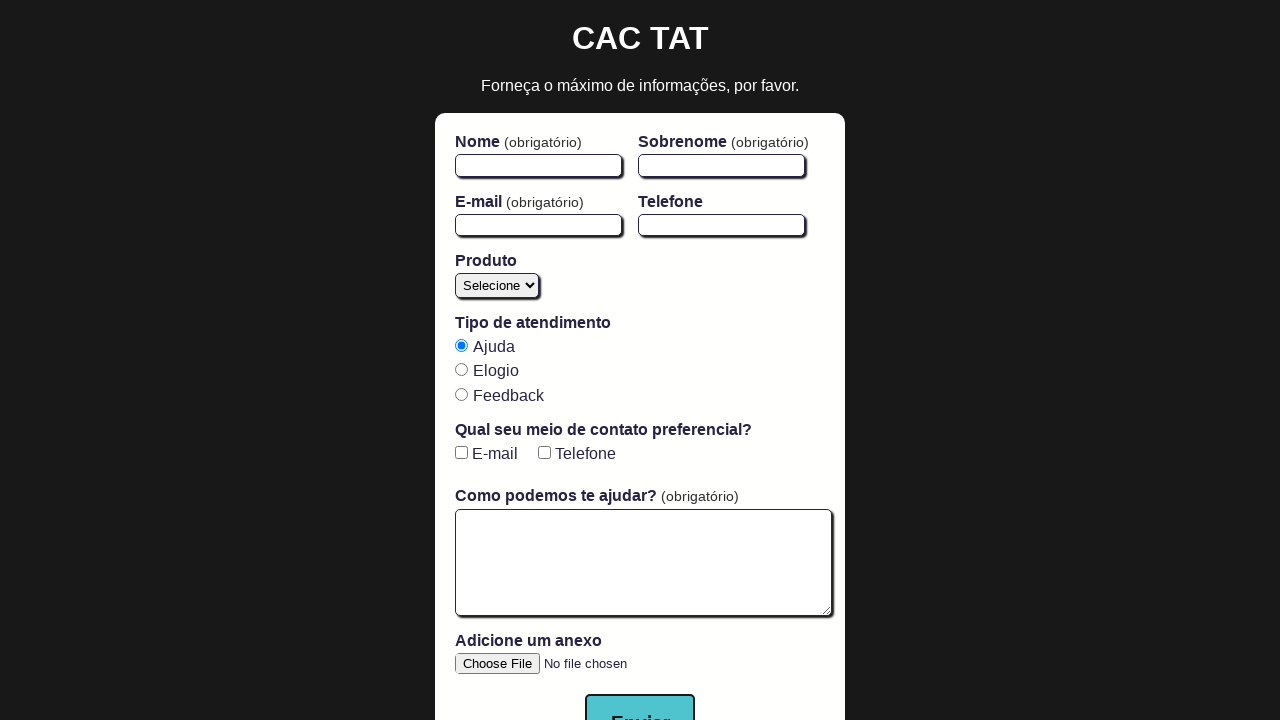

Clicked submit button without filling any fields at (640, 692) on .button[type='submit']
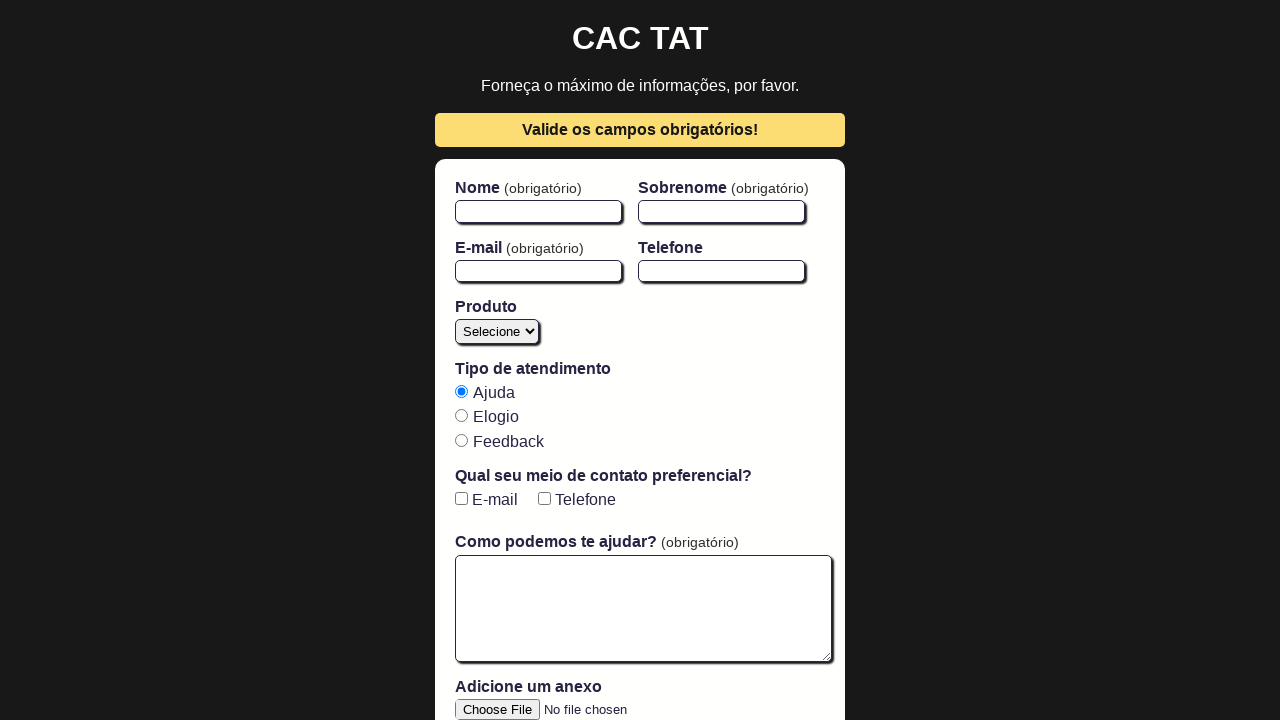

Error message appeared on screen
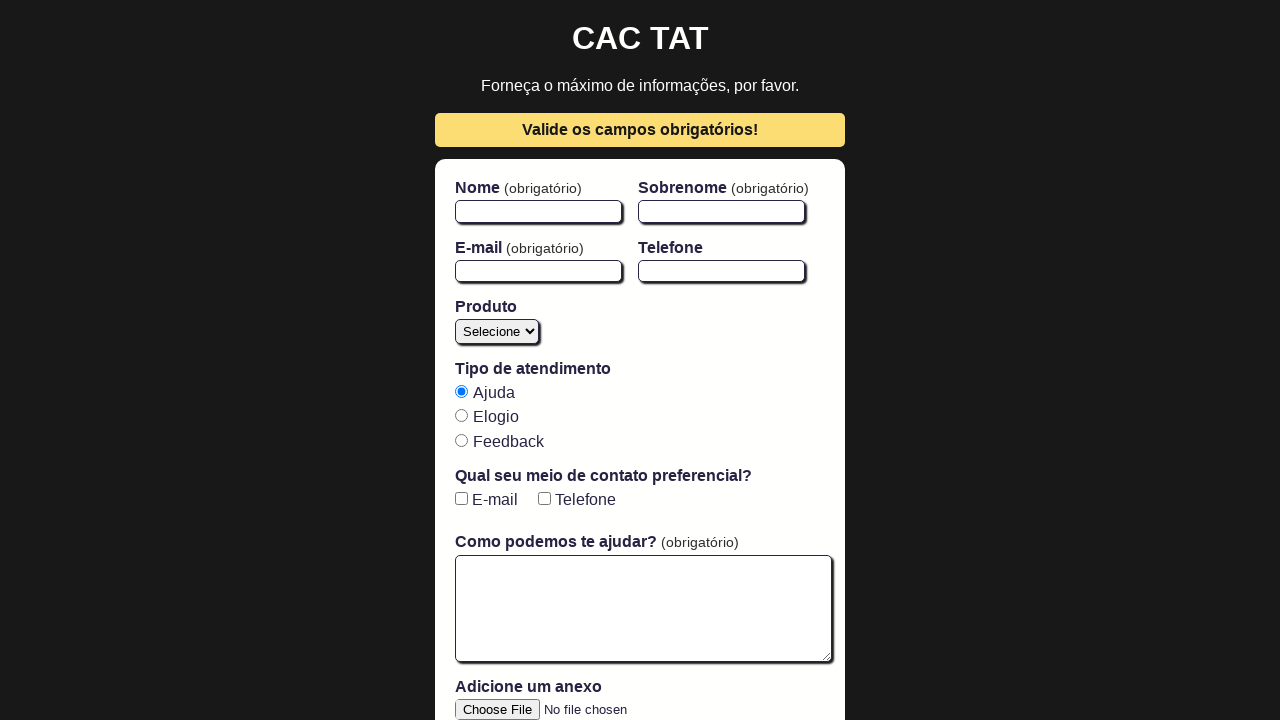

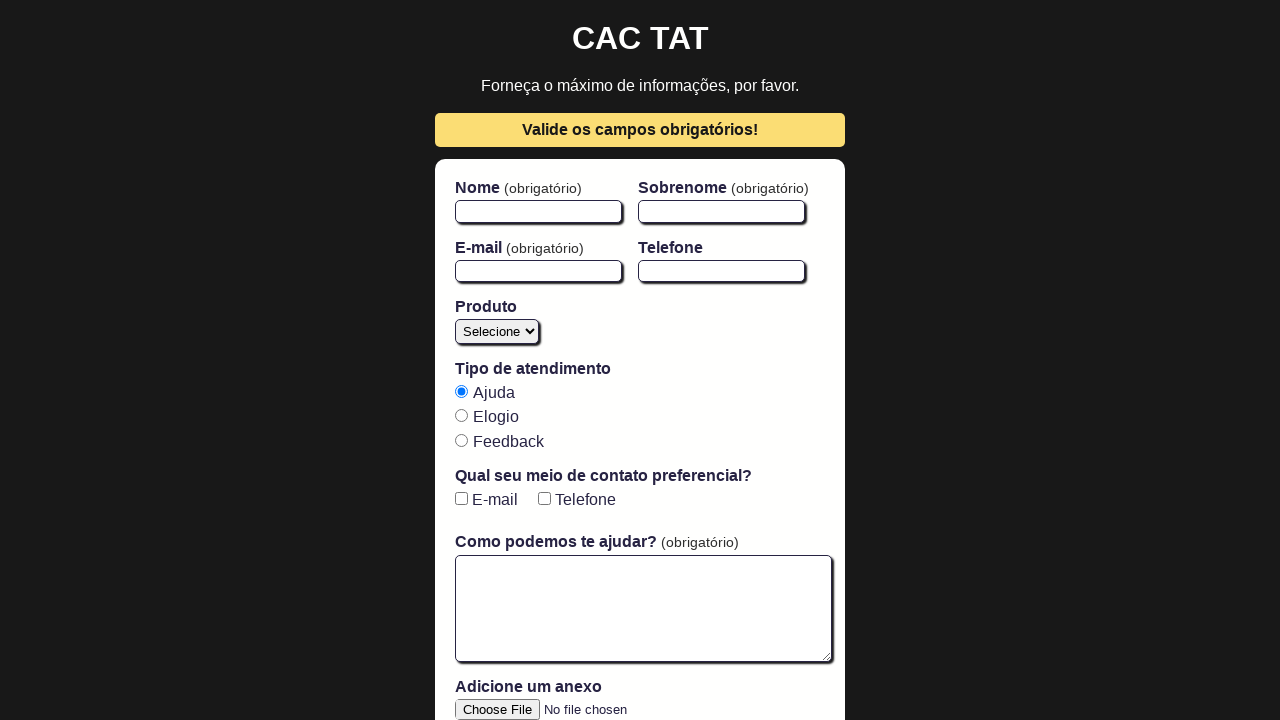